Tests alert handling by clicking a timer alert button and accepting the alert that appears after a delay

Starting URL: https://demoqa.com/alerts

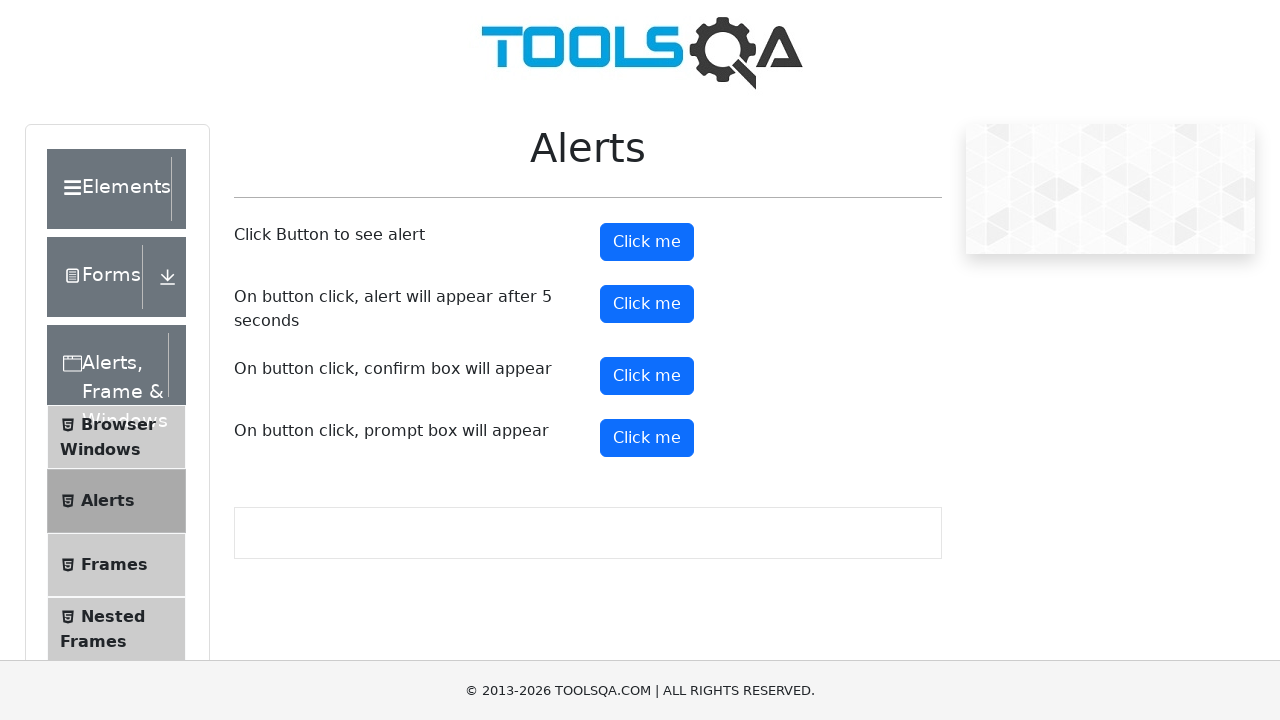

Clicked the timer alert button at (647, 304) on #timerAlertButton
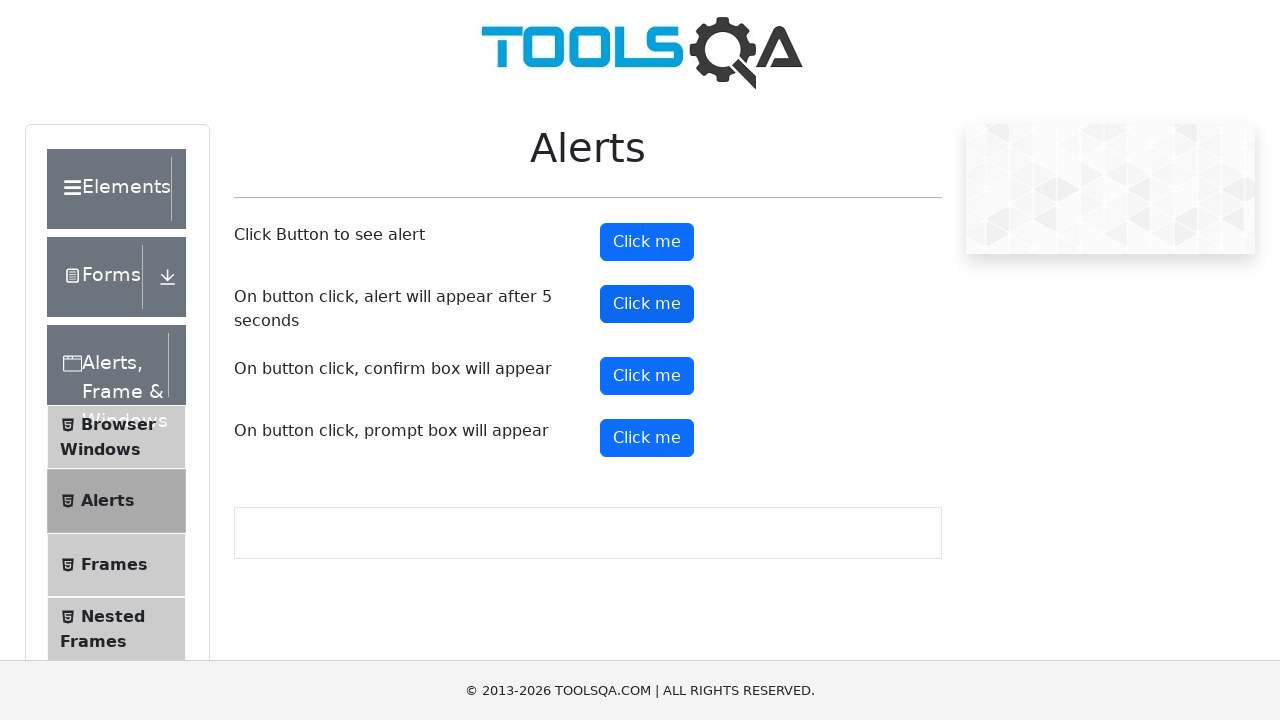

Waited 5 seconds for alert to appear
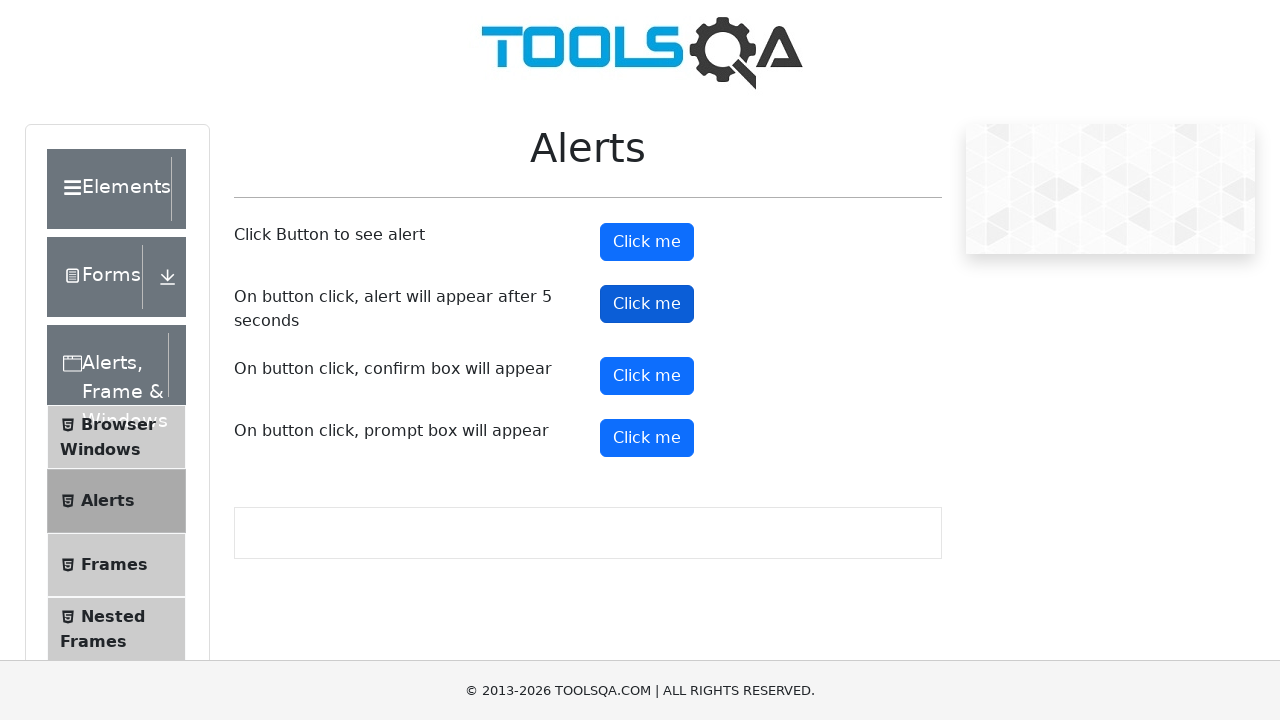

Set up dialog handler to accept alerts
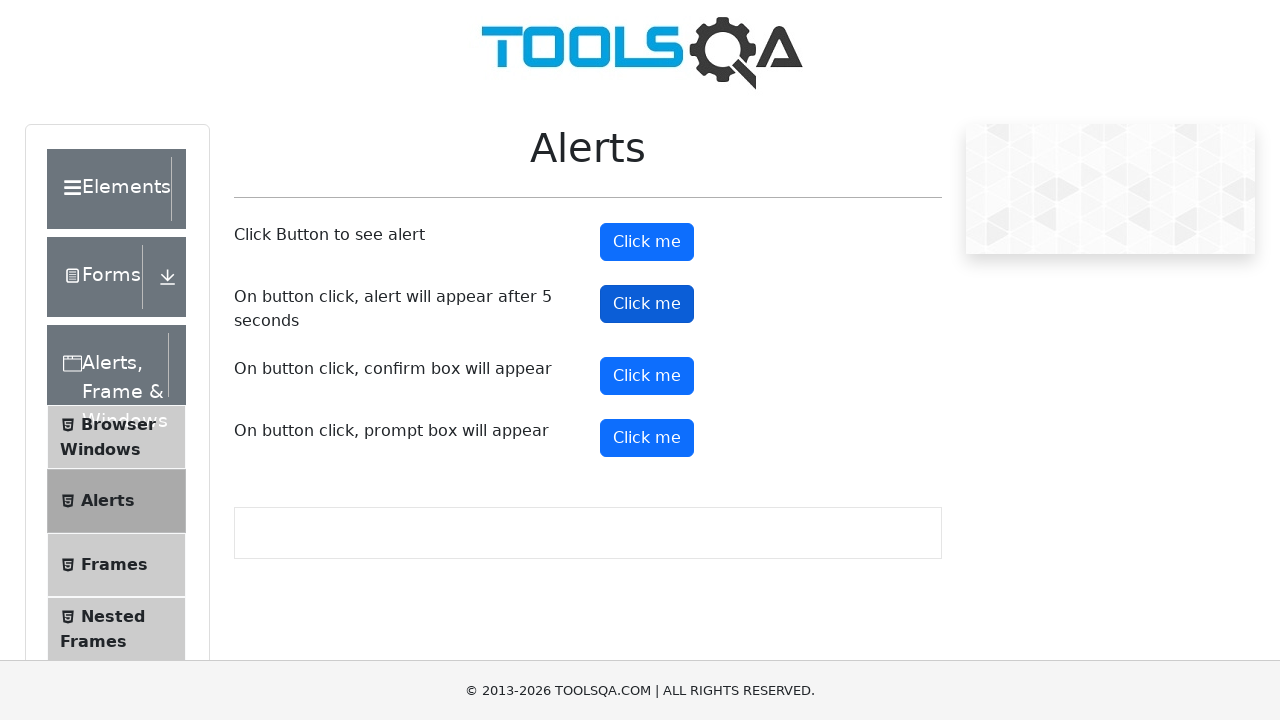

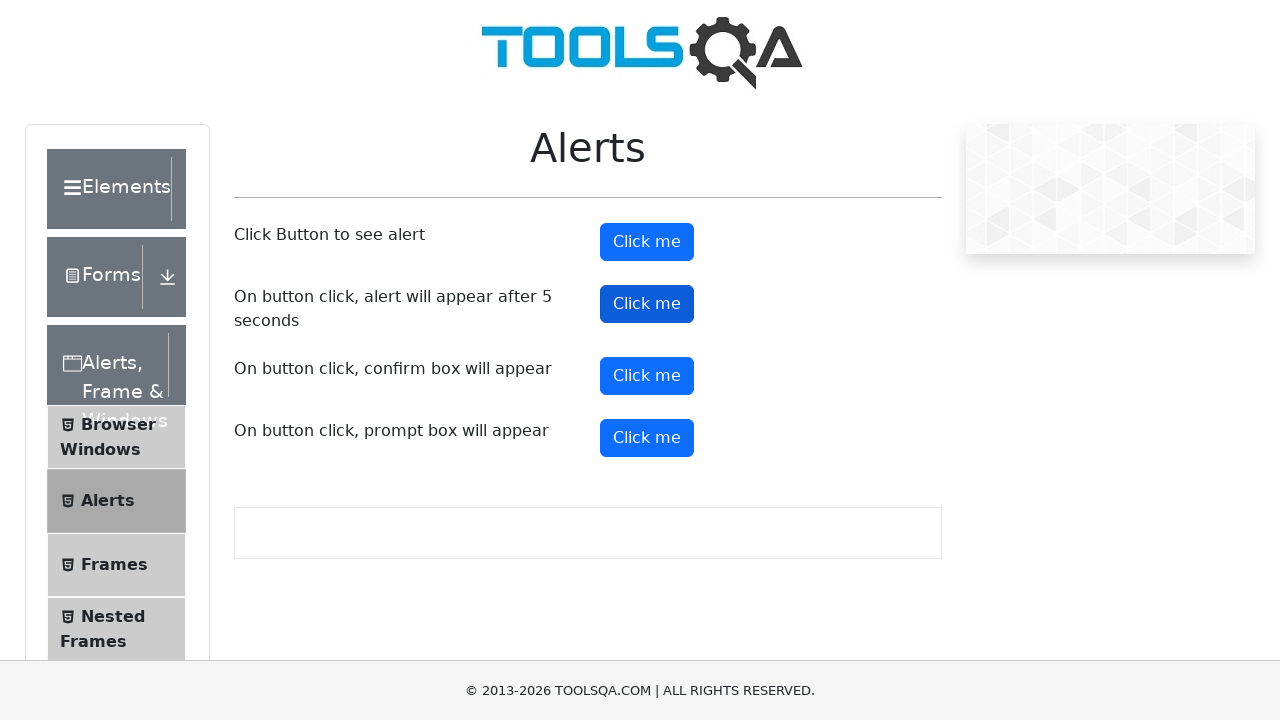